Tests a to-do application by clicking on existing list items to mark them complete, adding a new to-do item with text "LambdaTest", and verifying the page heading is displayed.

Starting URL: https://stage-lambda-devops-use-only.lambdatestinternal.com/To-do-app/index.html

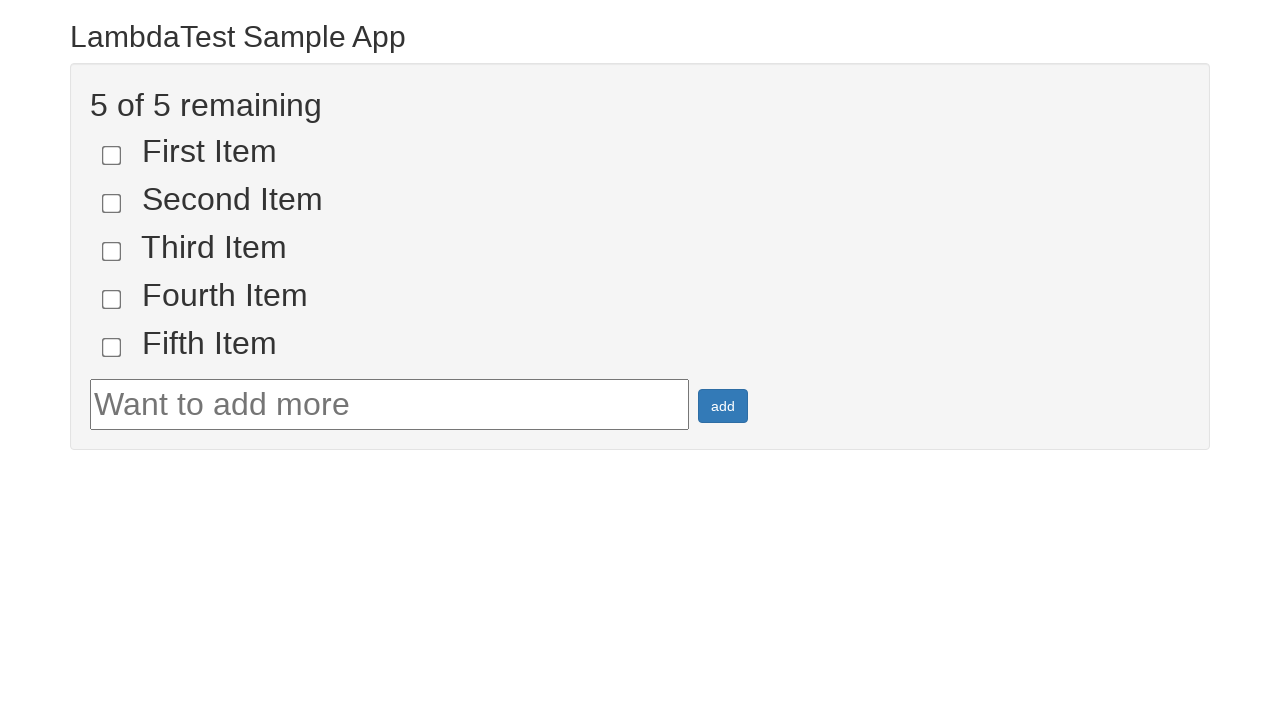

Clicked on first list item to mark as complete at (112, 155) on [name='li1']
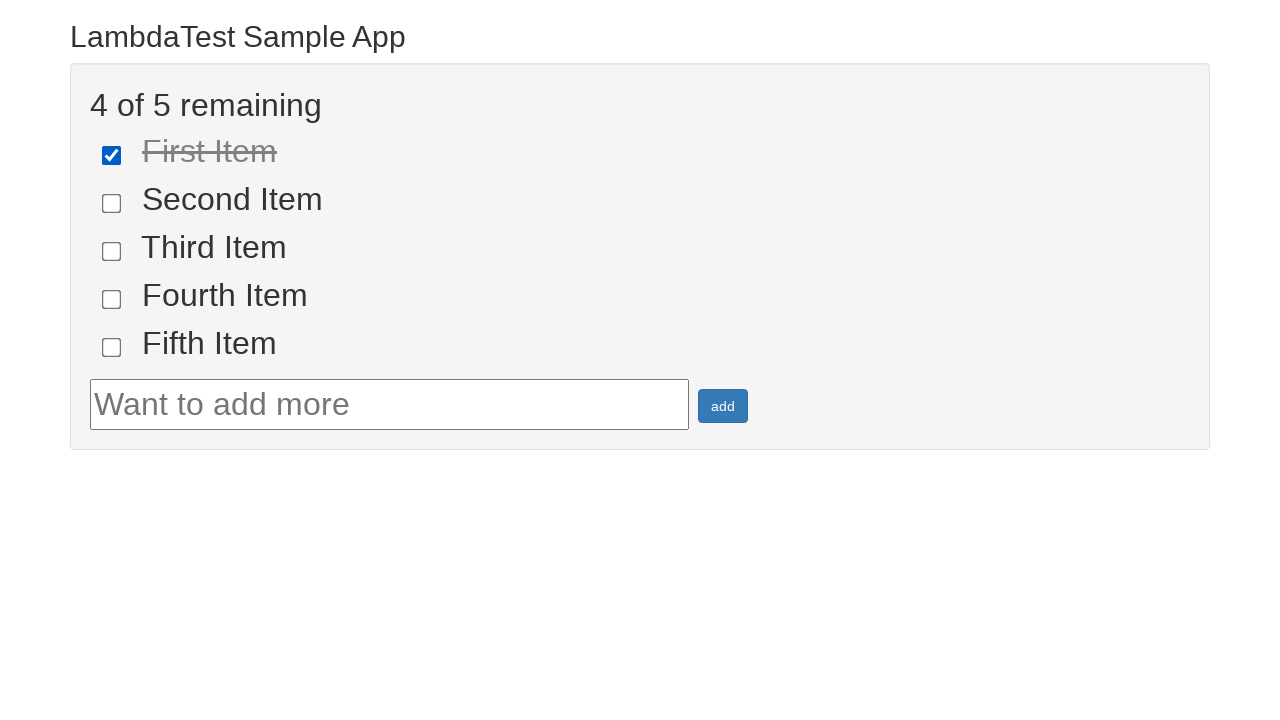

Clicked on second list item to mark as complete at (112, 203) on [name='li2']
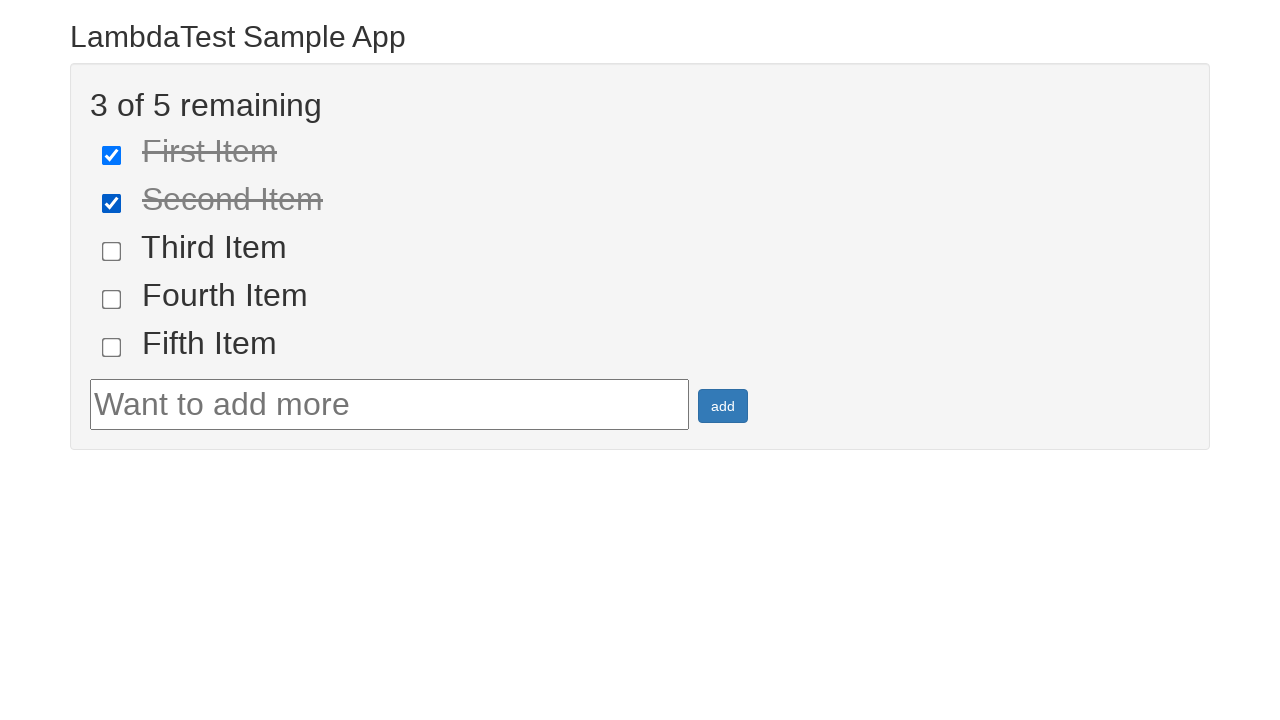

Filled new to-do input field with 'LambdaTest' on #sampletodotext
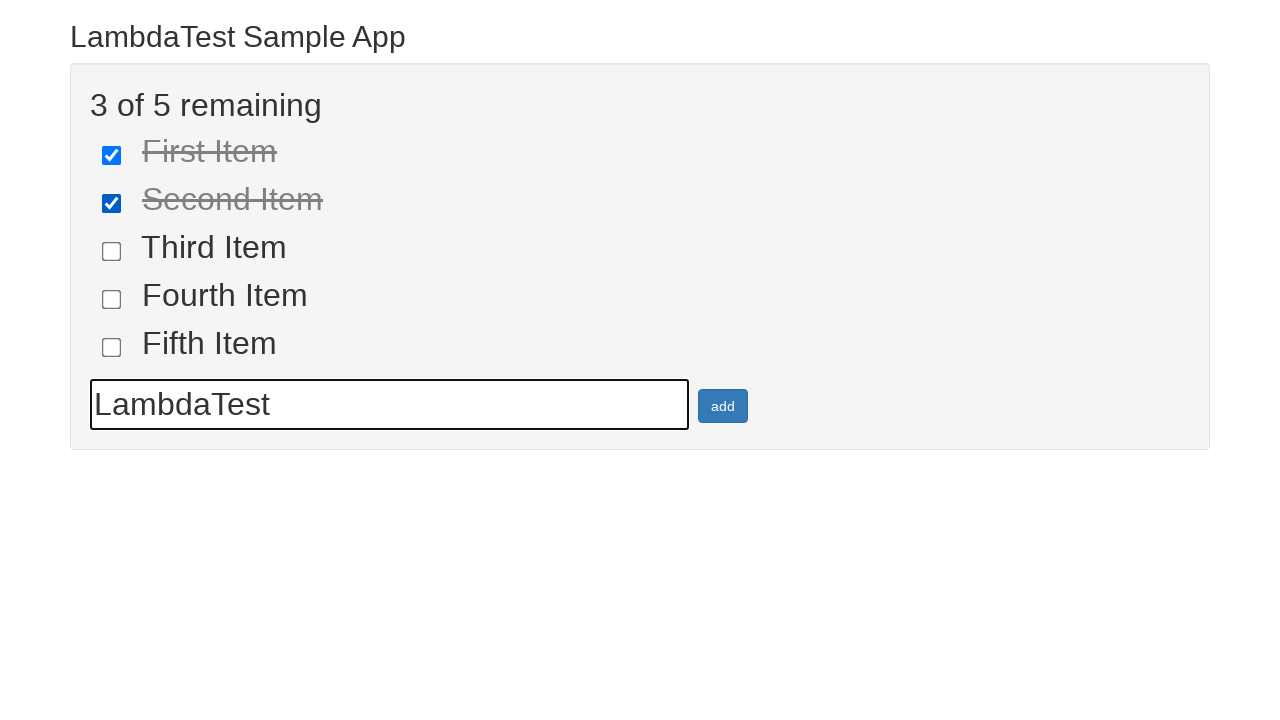

Clicked add button to create new to-do item at (723, 406) on #addbutton
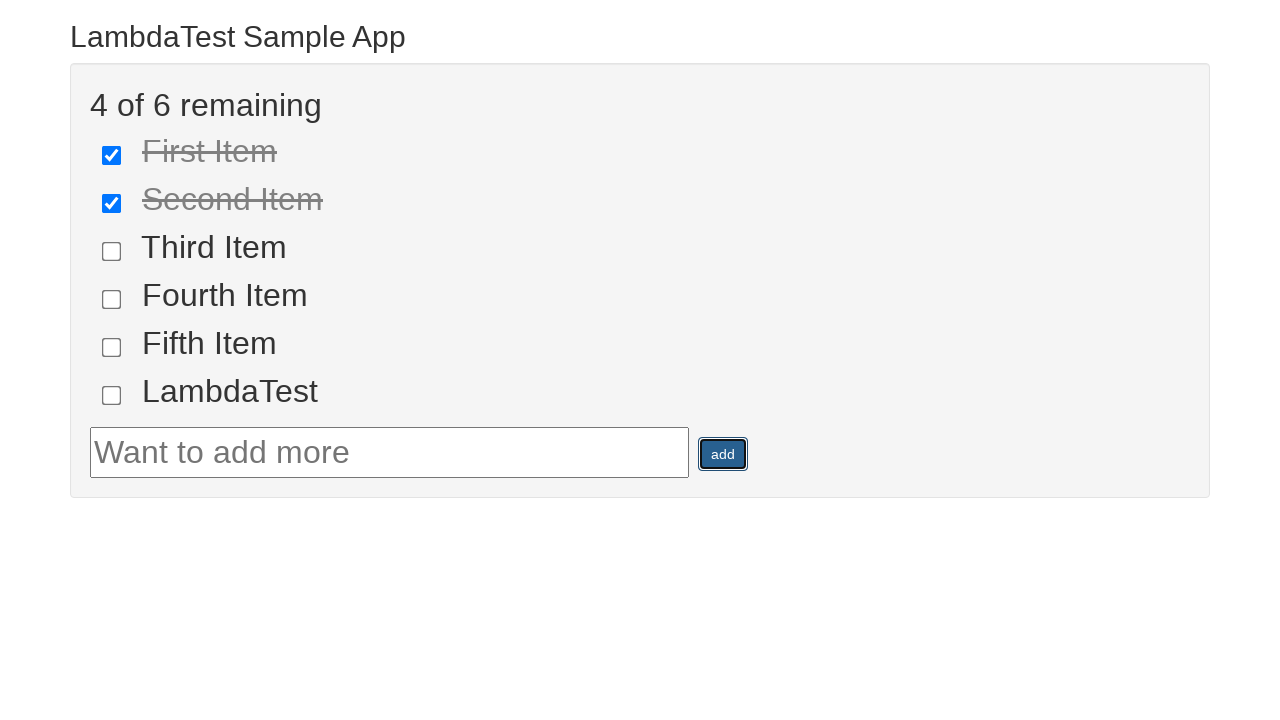

Verified page heading is visible
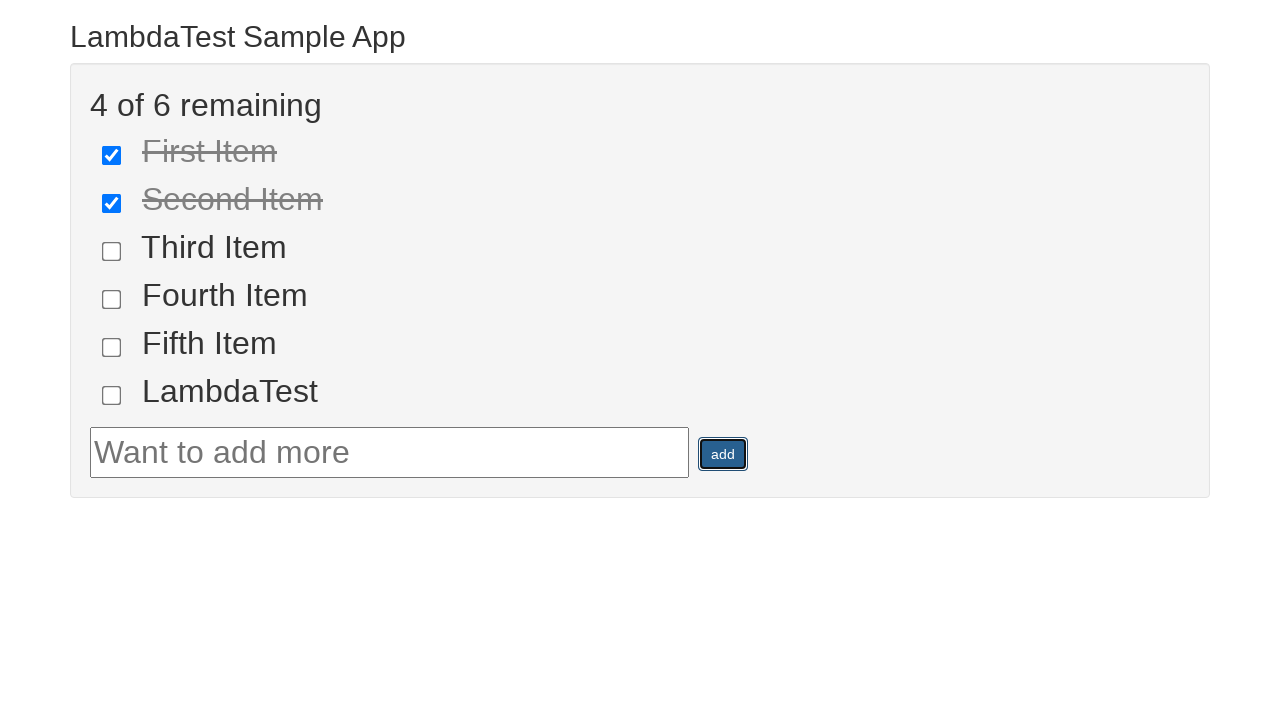

Clicked on page heading at (640, 36) on .container h2
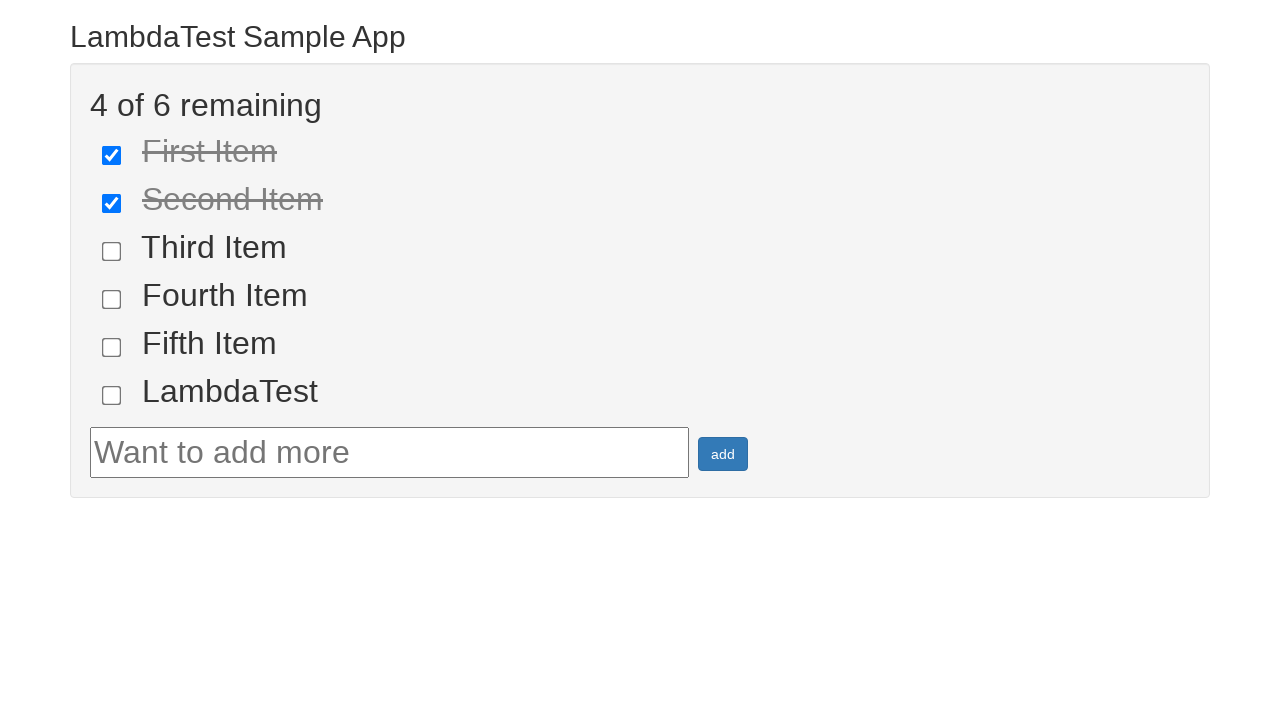

Clicked on page heading again to complete test at (640, 36) on .container h2
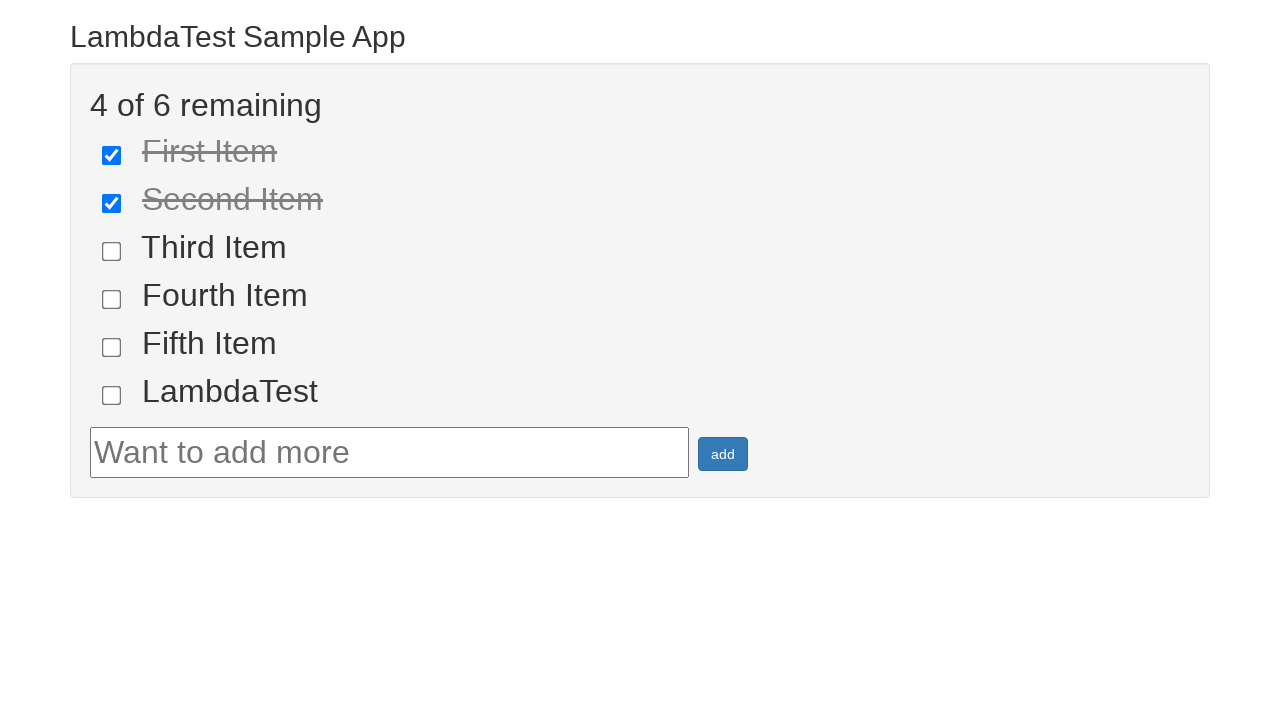

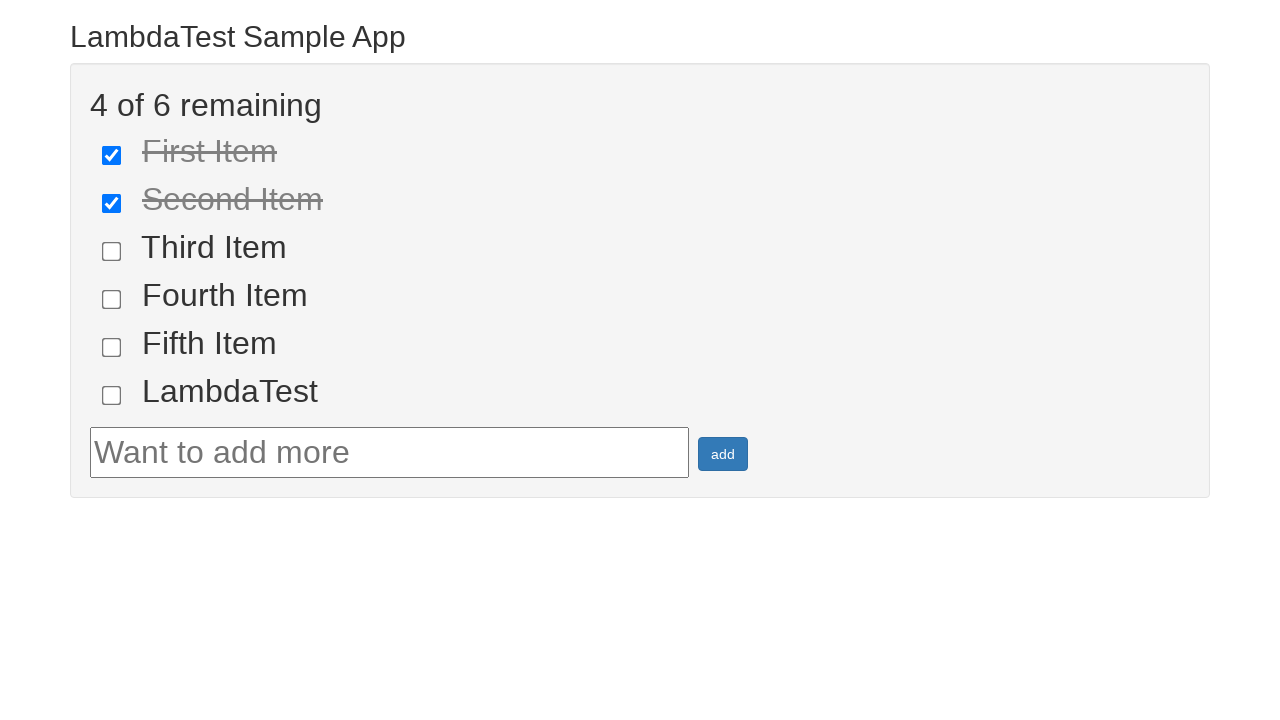